Tests clicking a button with a specific class attribute multiple times and handling alert dialogs that appear

Starting URL: http://uitestingplayground.com/classattr

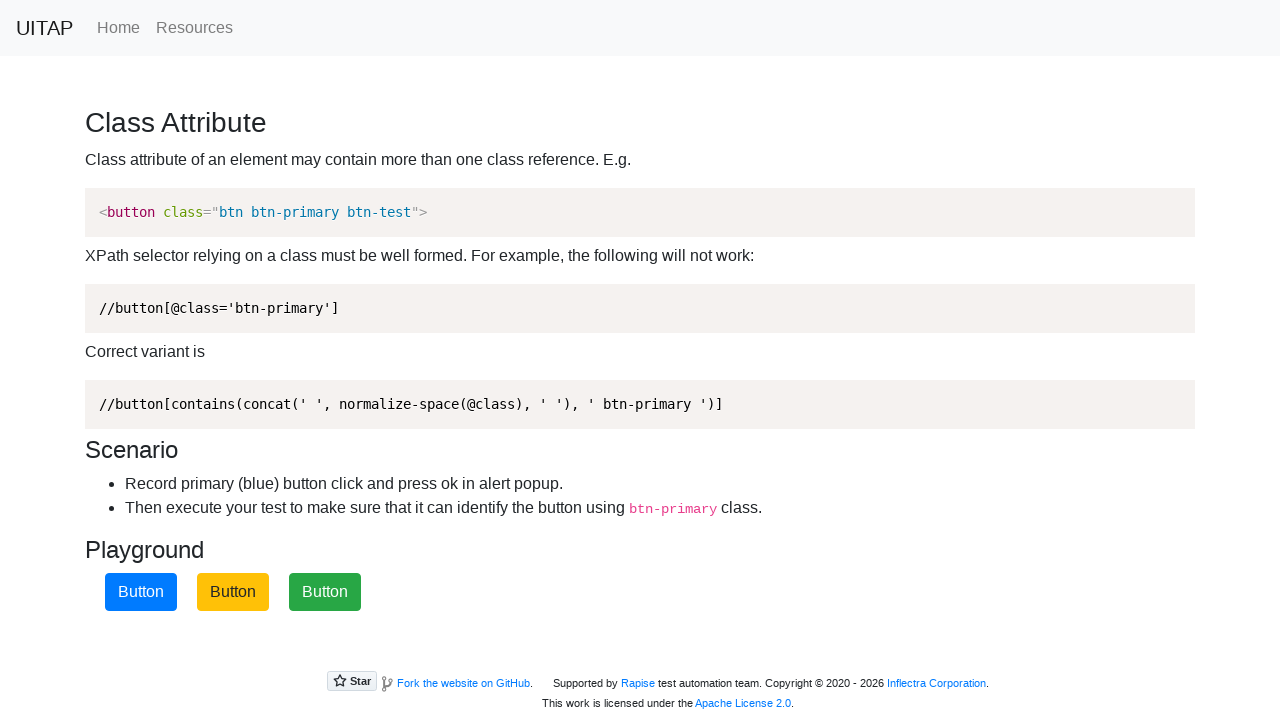

Located and clicked the button with btn-primary class at (141, 592) on xpath=//button[contains(@class, 'btn-primary')]
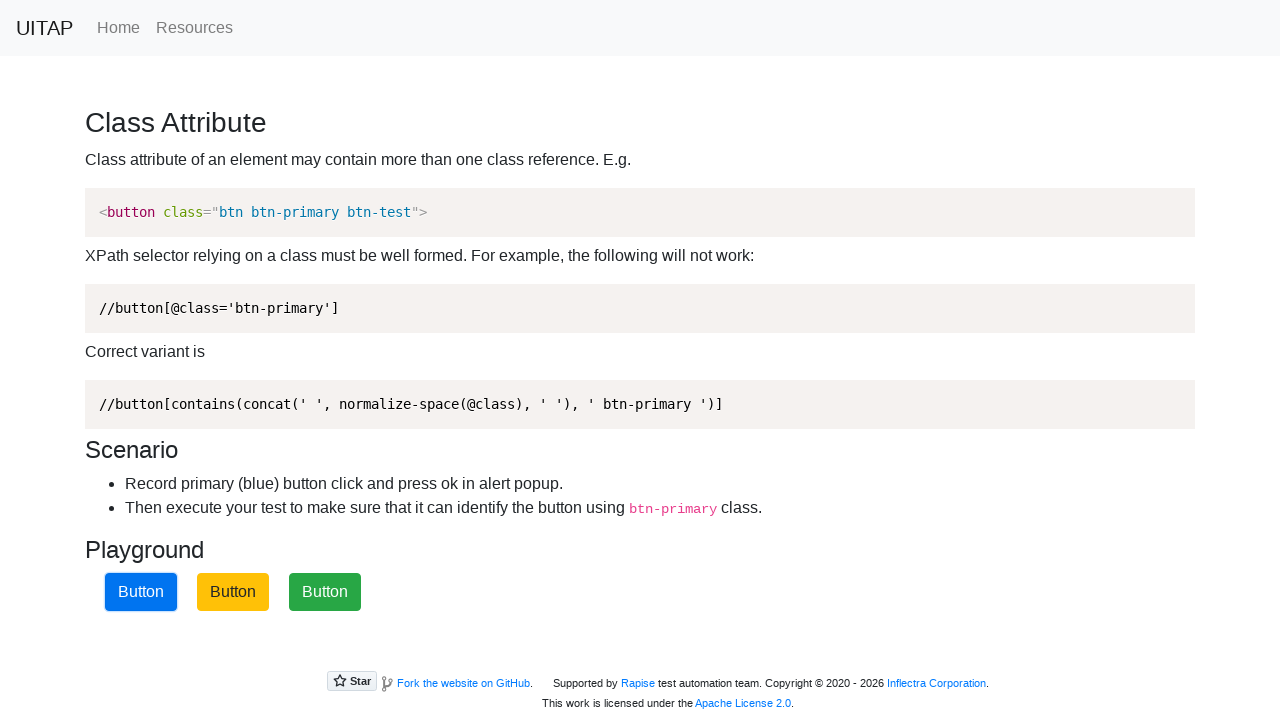

Set up dialog handler to accept alerts
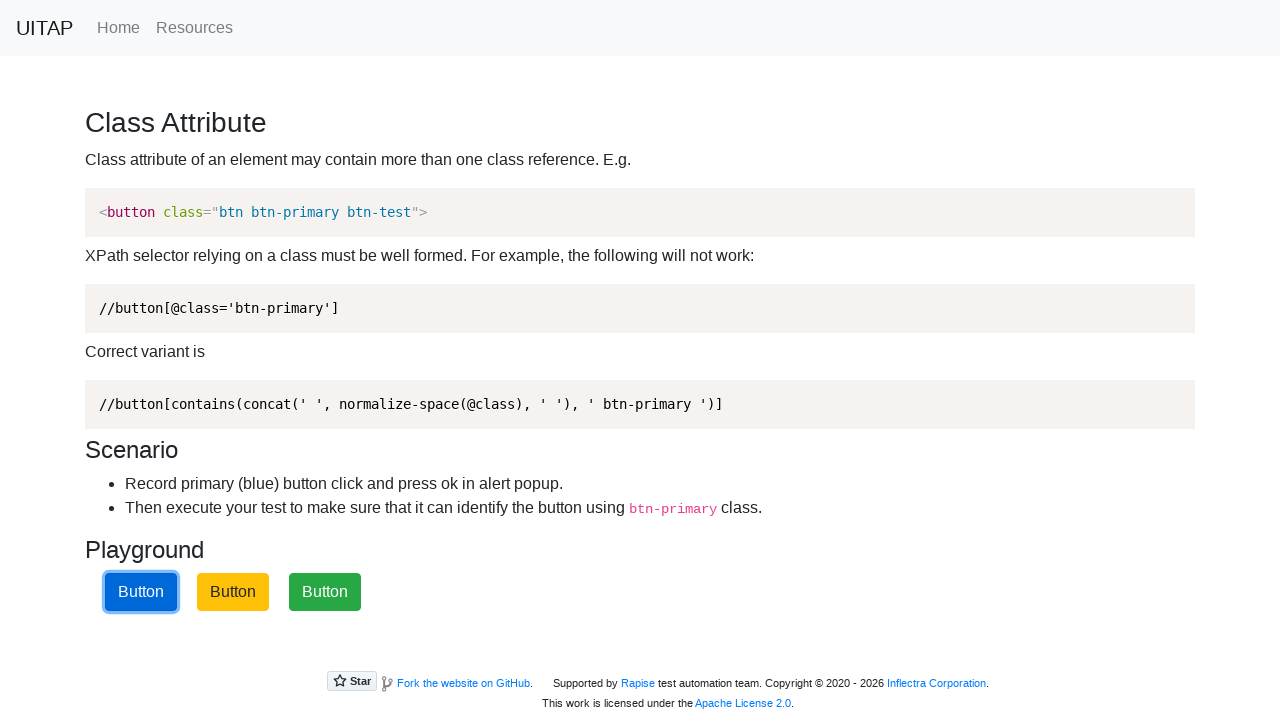

Clicked the btn-primary button (click 2 of 4) at (141, 592) on xpath=//button[contains(@class, 'btn-primary')]
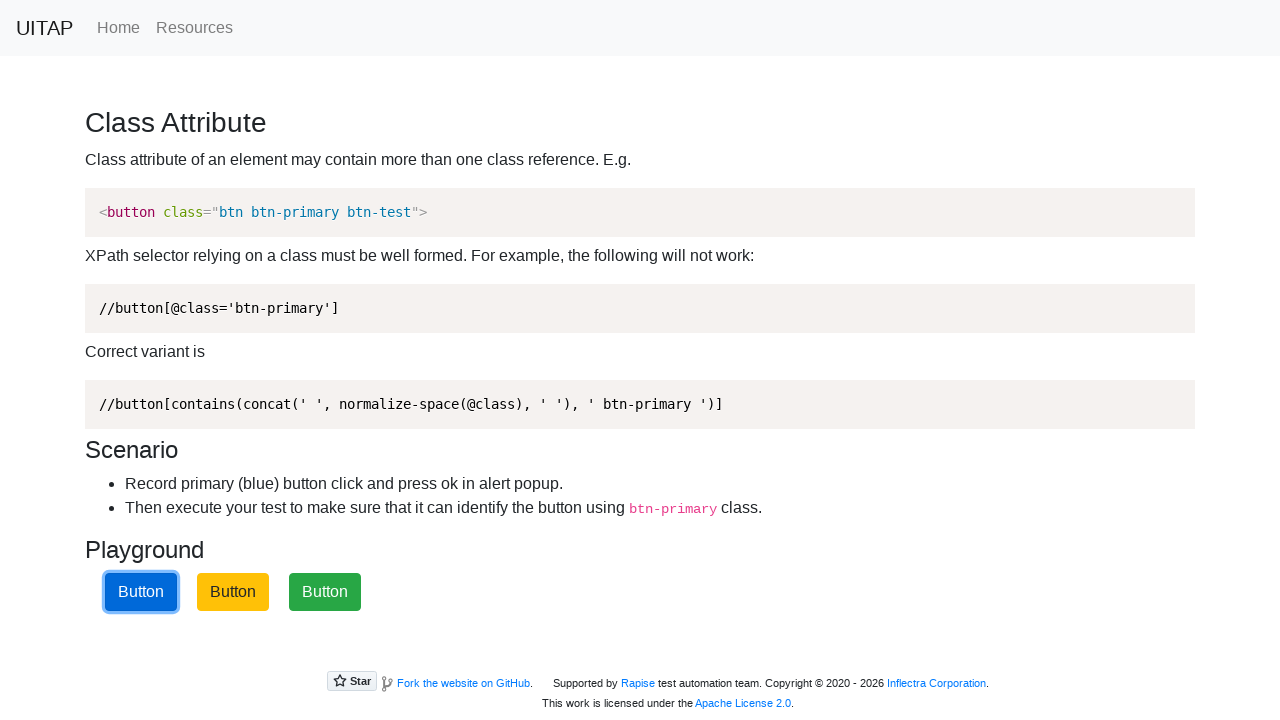

Clicked the btn-primary button (click 3 of 4) at (141, 592) on xpath=//button[contains(@class, 'btn-primary')]
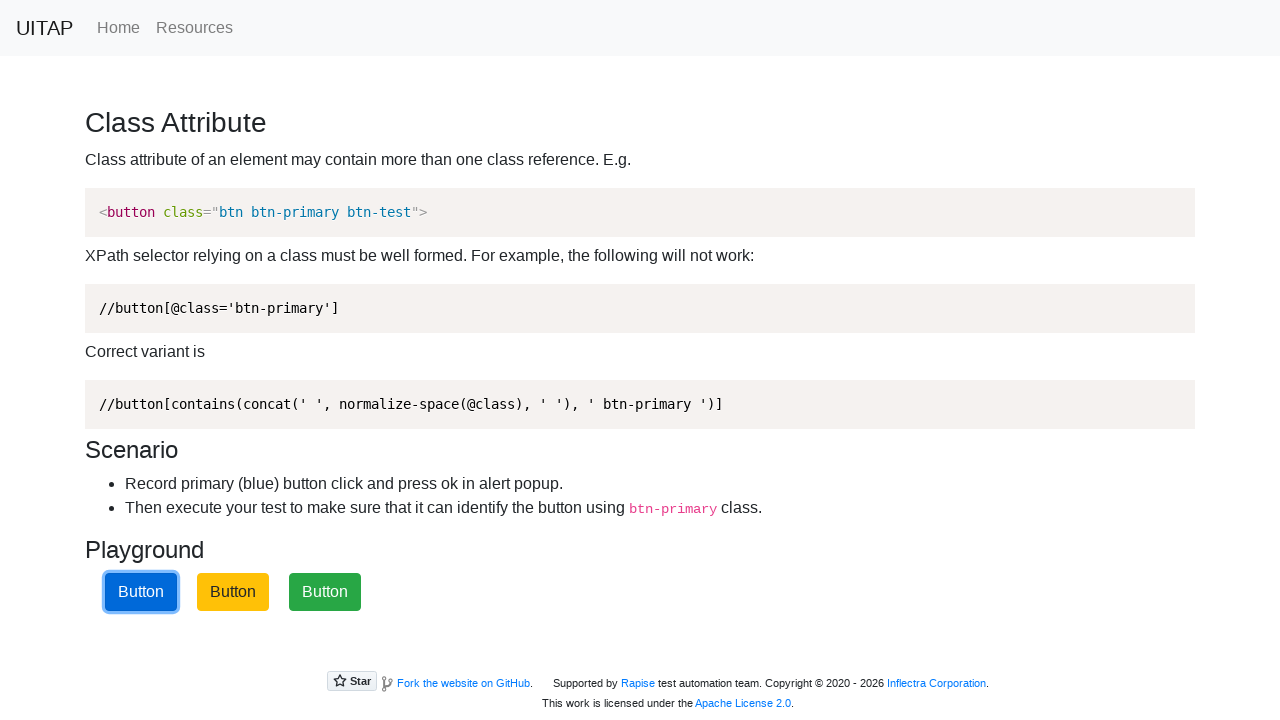

Clicked the btn-primary button (click 4 of 4) at (141, 592) on xpath=//button[contains(@class, 'btn-primary')]
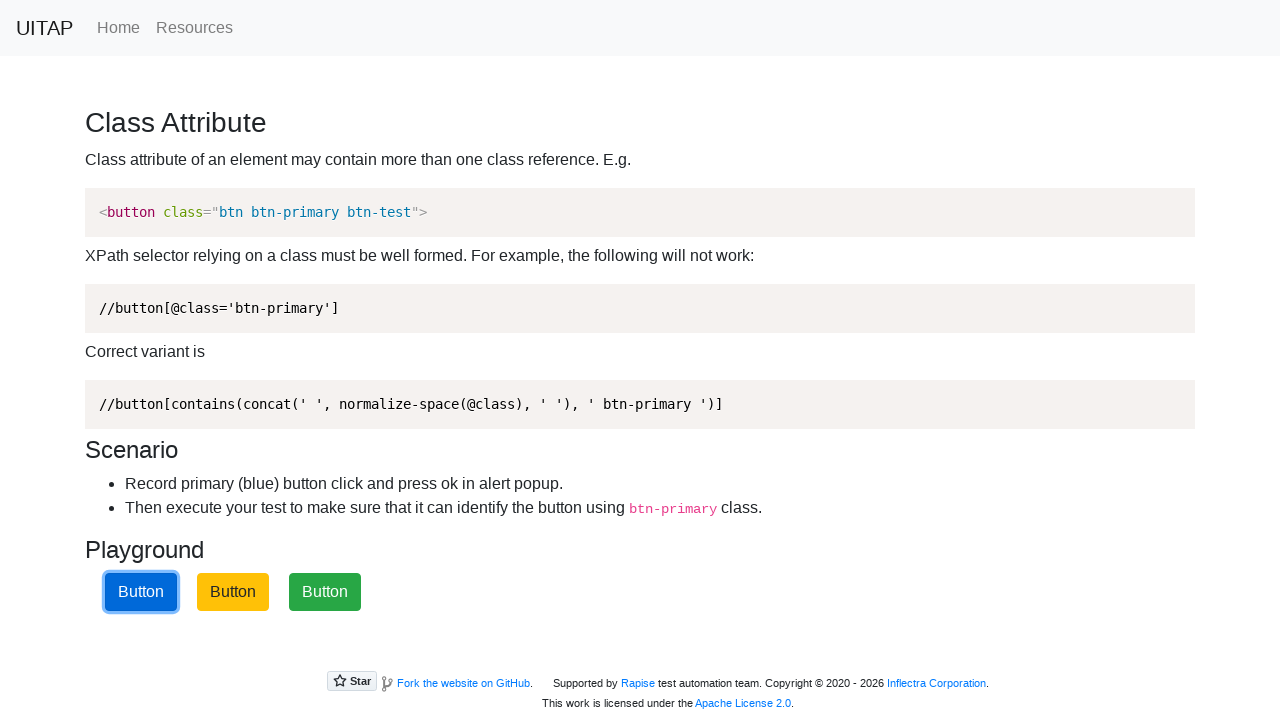

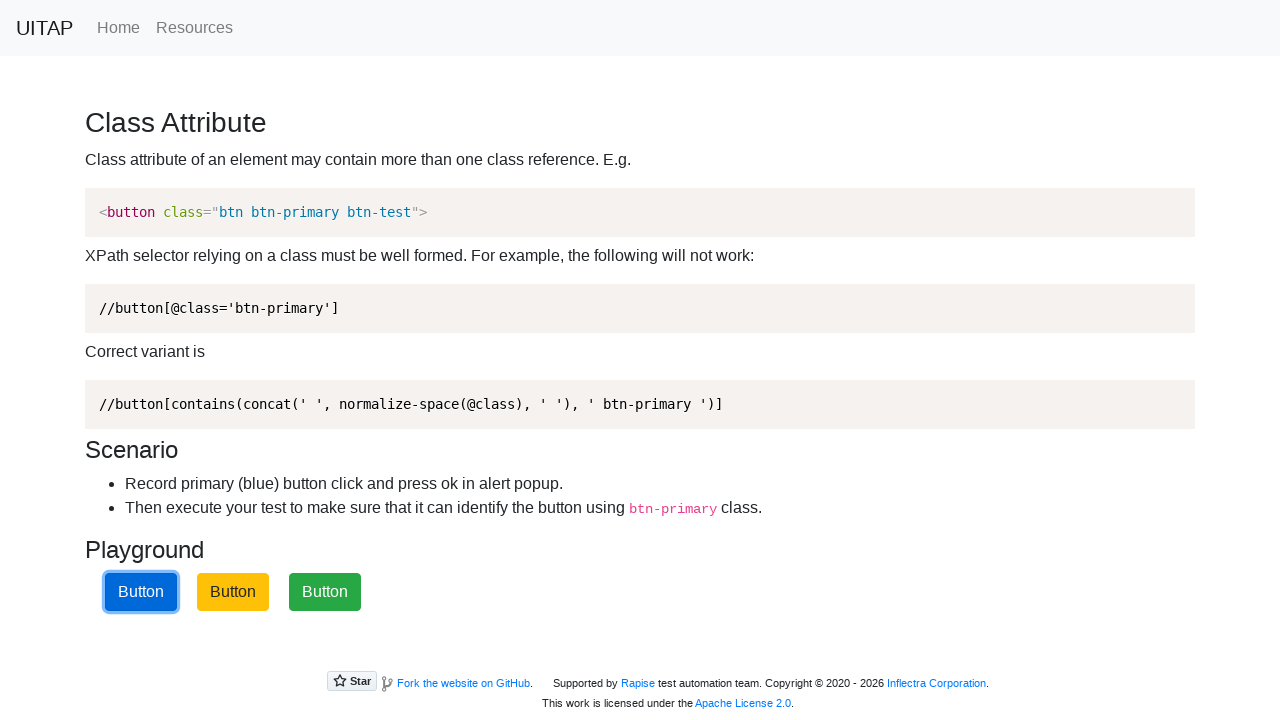